Tests scrolling functionality on the WebdriverIO website by scrolling to a specific element and then scrolling down the page

Starting URL: https://webdriver.io/

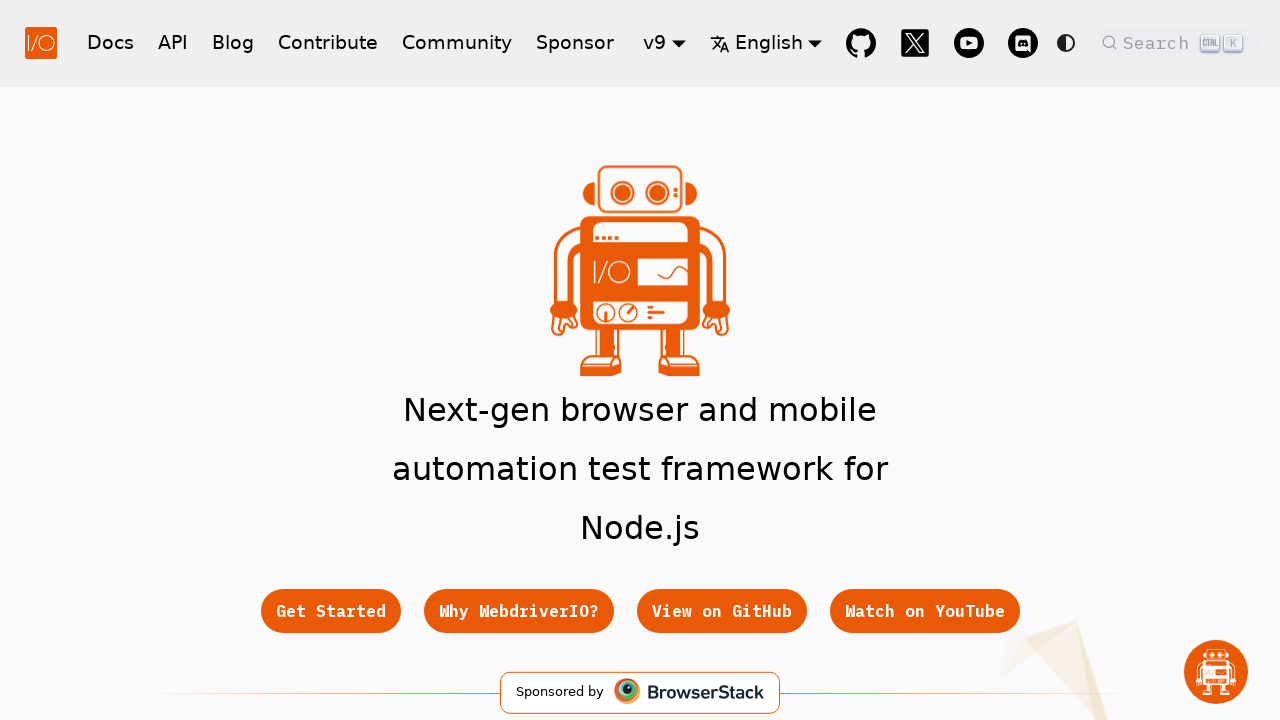

Located the lighthouse heading element
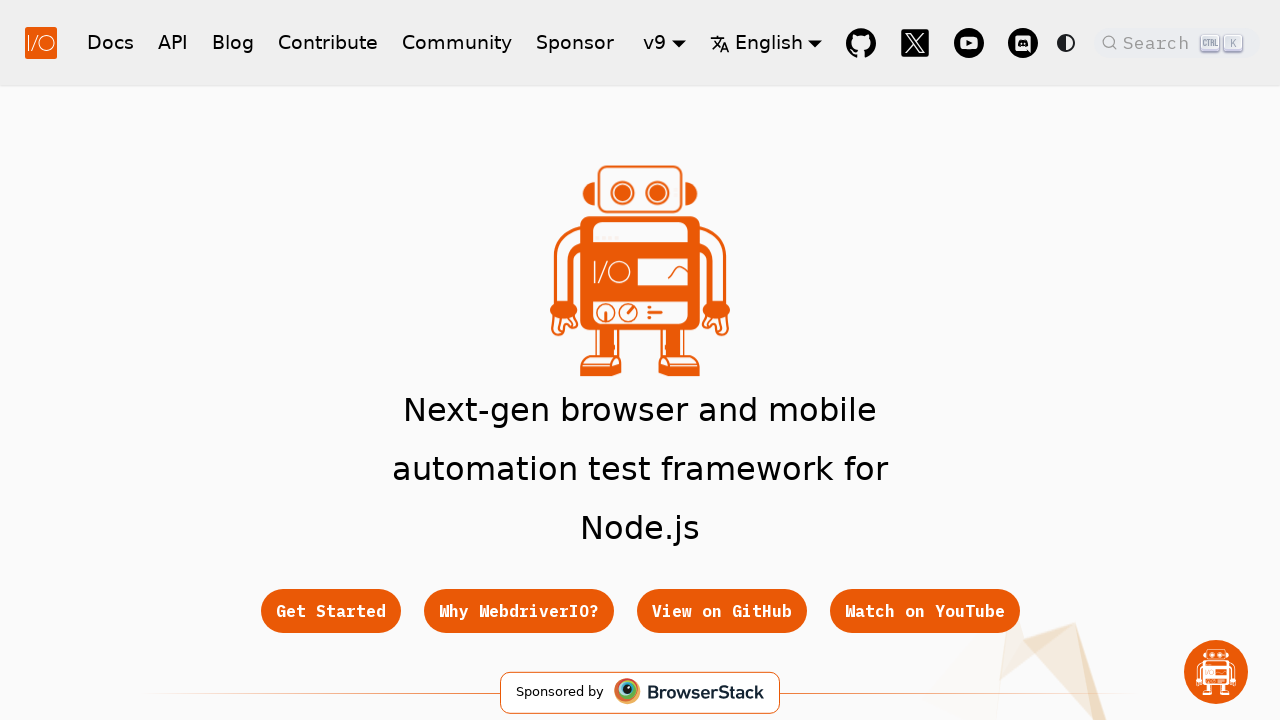

Scrolled to the lighthouse heading element
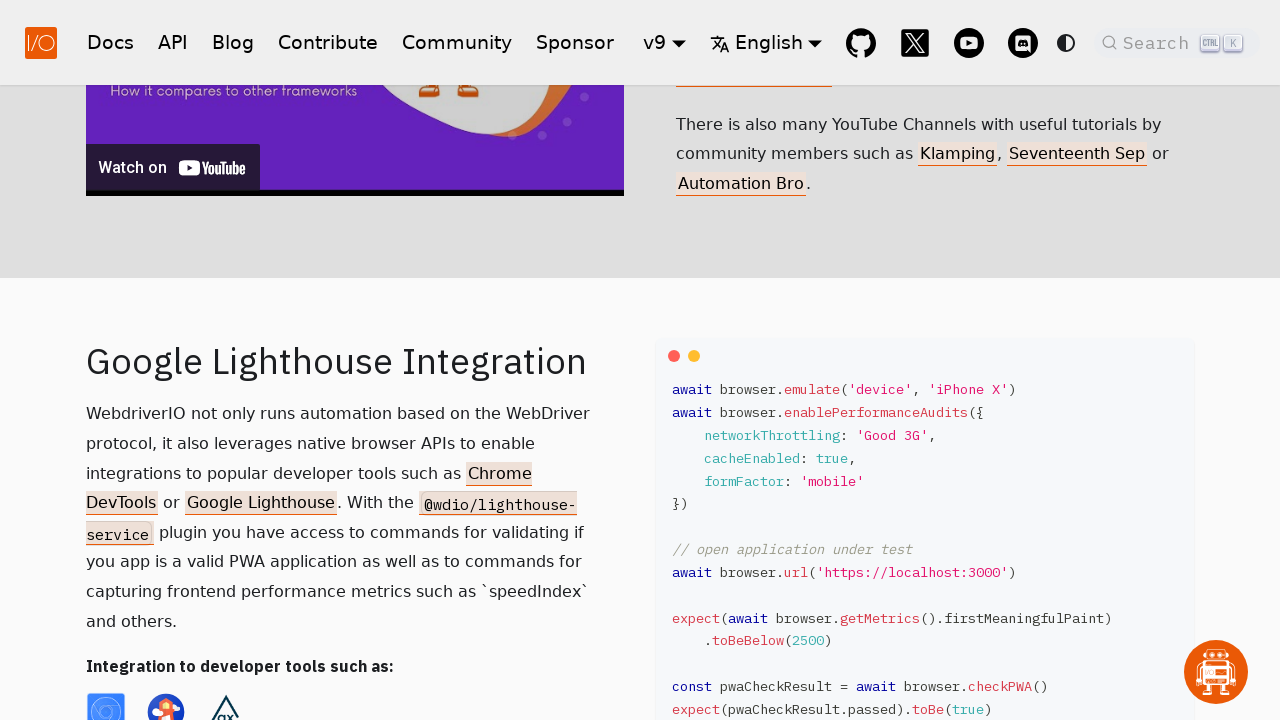

Scrolled down the page by 200 pixels
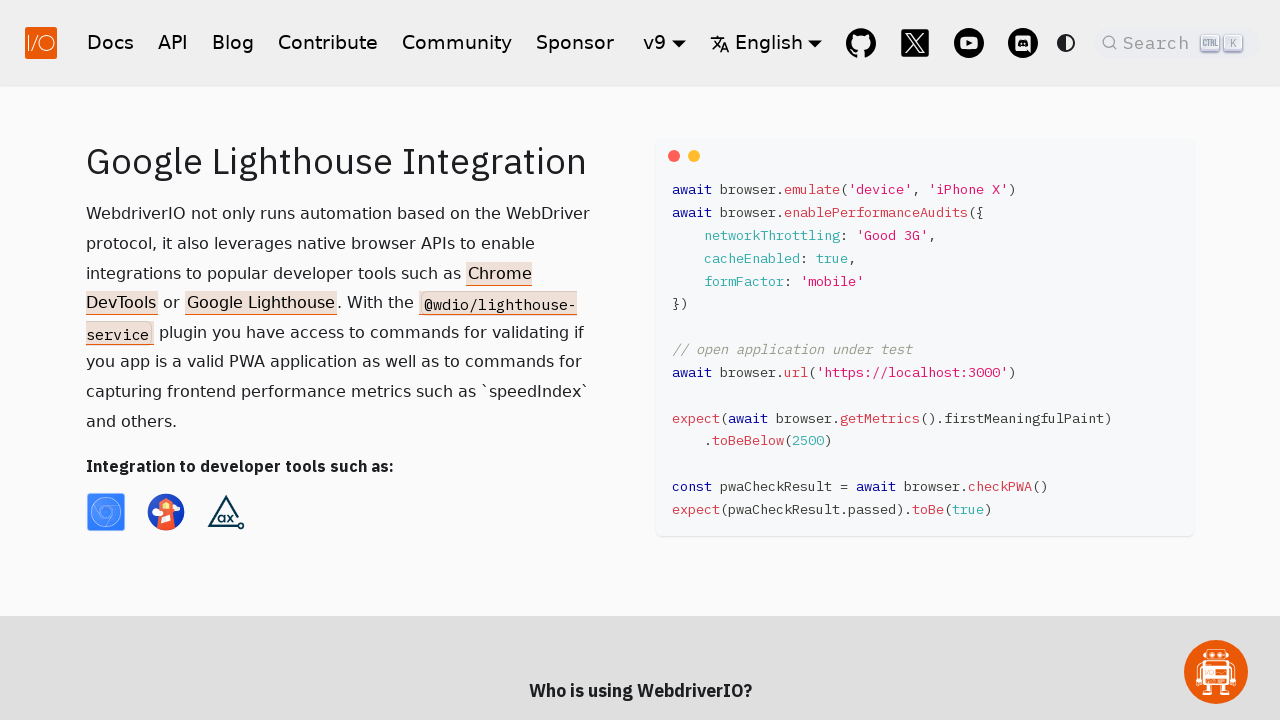

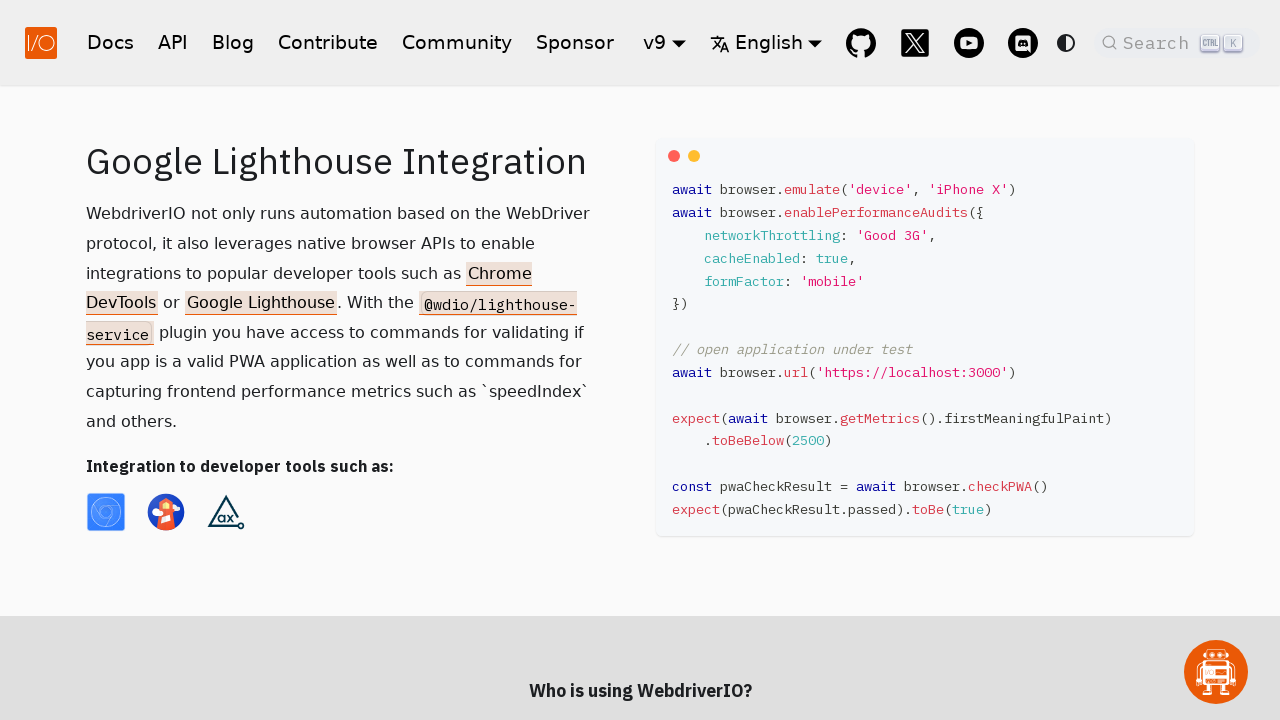